Tests the date picker calendar on Delta Airlines website by navigating to a specific month (August) and selecting a specific day (20th)

Starting URL: https://www.delta.com/

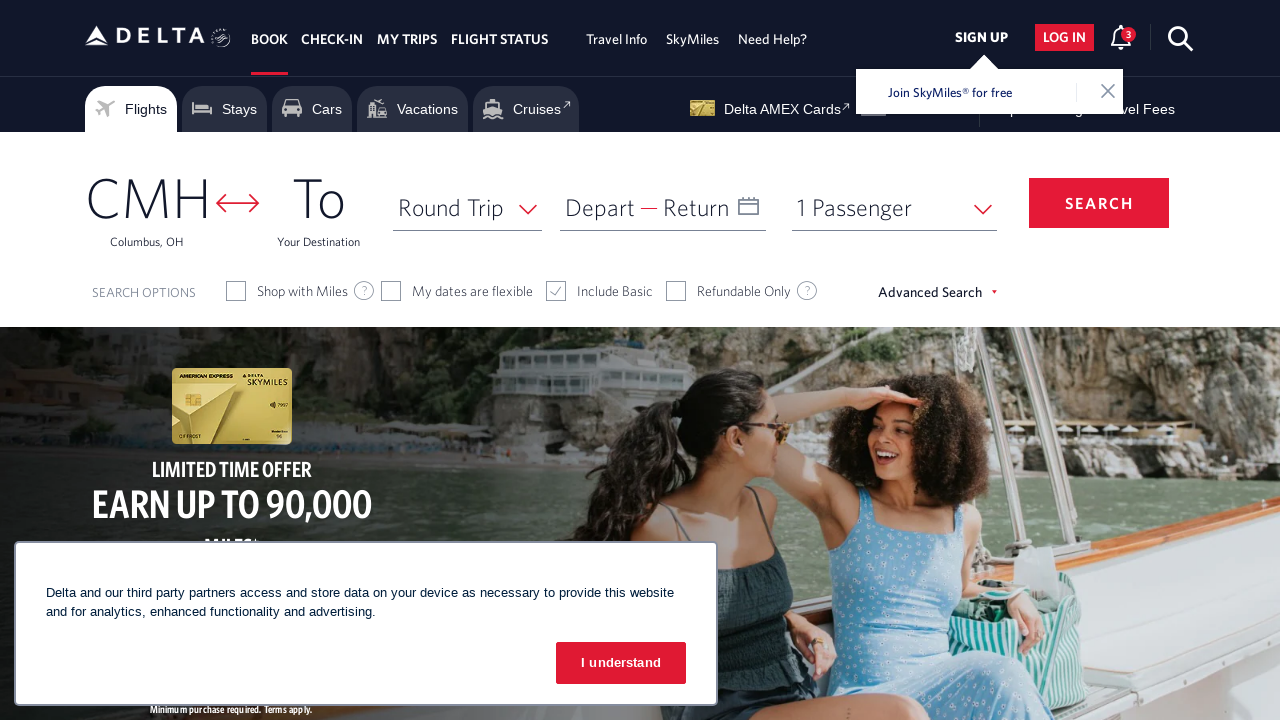

Clicked on Depart field to open date picker calendar at (600, 207) on xpath=//span[text()='Depart']
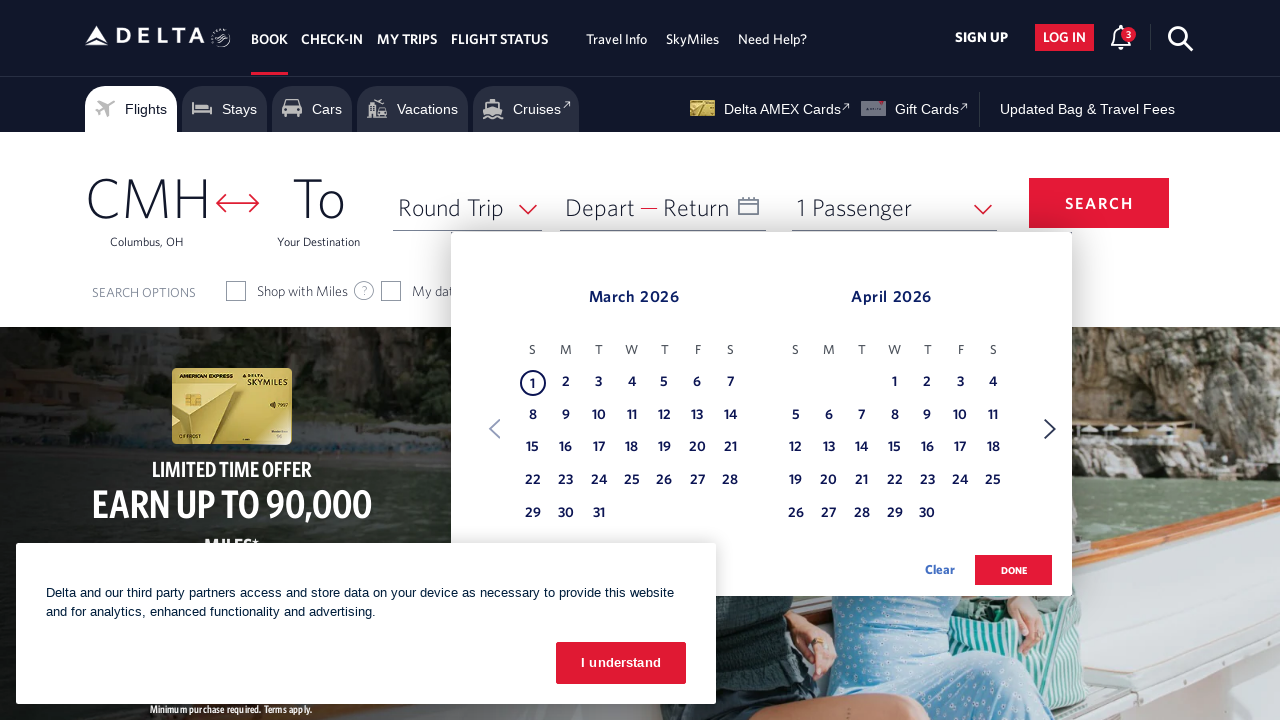

Date picker calendar appeared
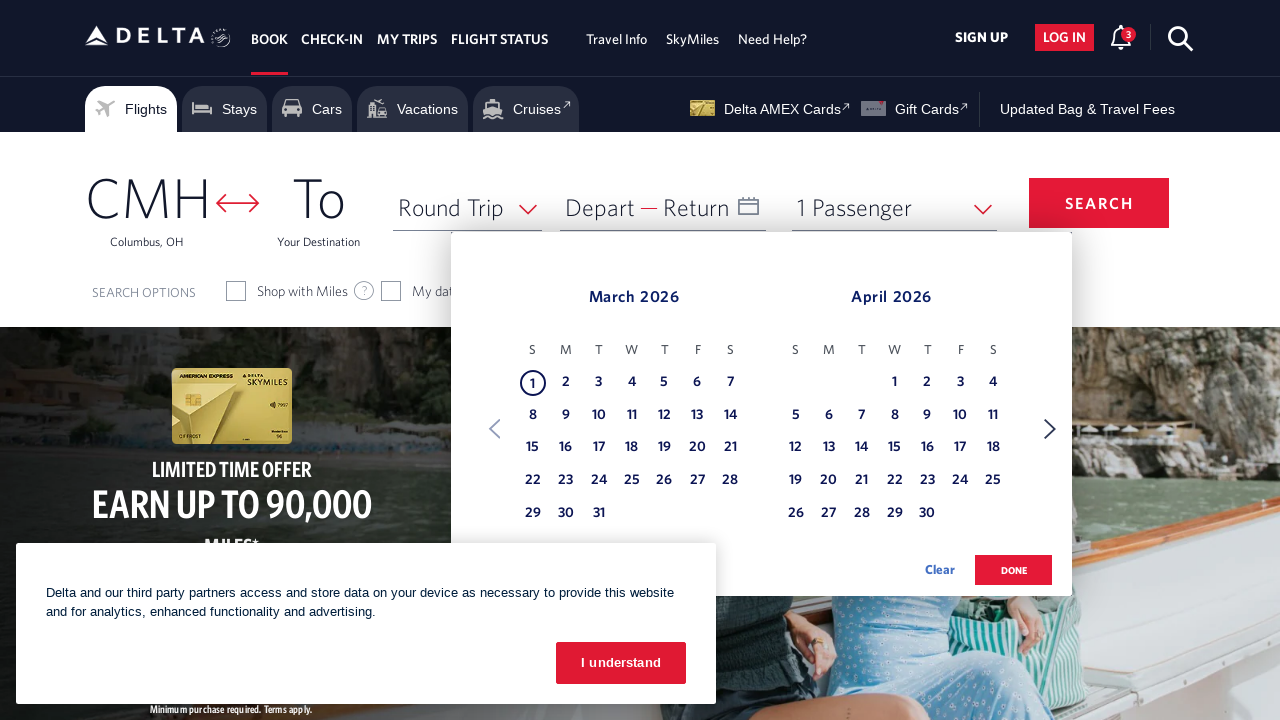

Clicked Next button to navigate to next month (current: March) at (1050, 429) on xpath=//span[text()='Next']
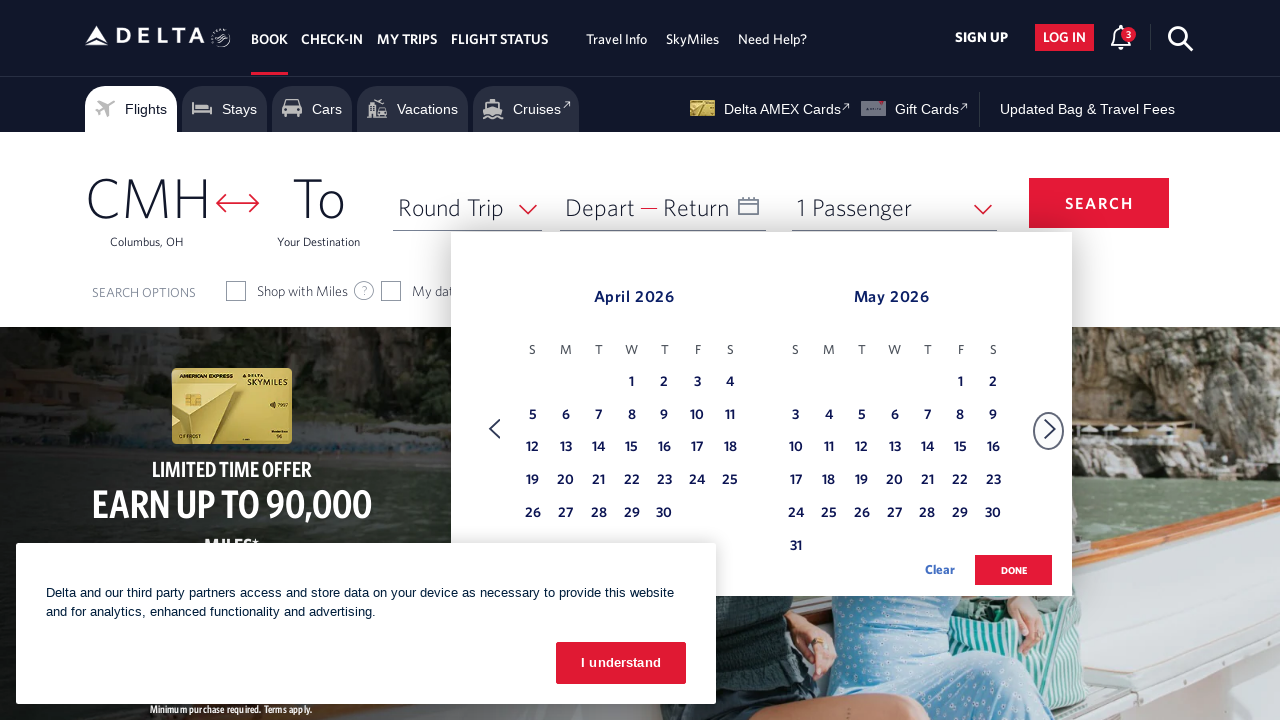

Waited 500ms for calendar to update
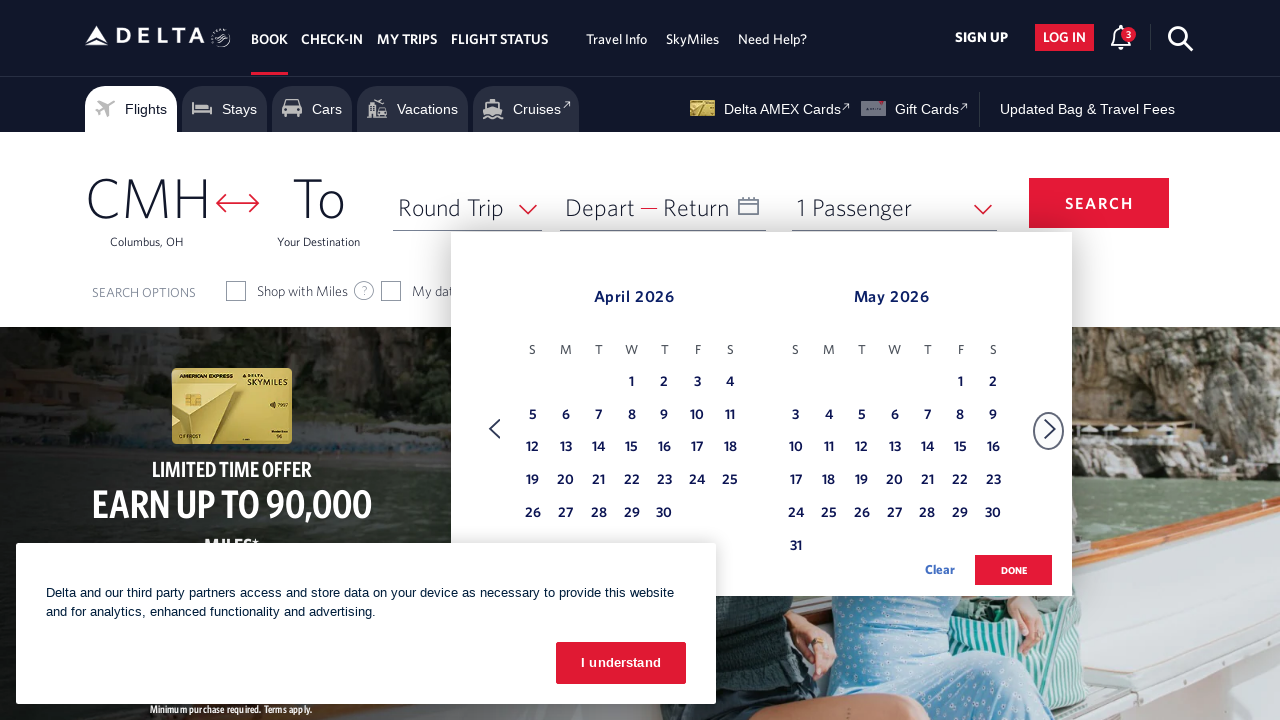

Clicked Next button to navigate to next month (current: April) at (1050, 429) on xpath=//span[text()='Next']
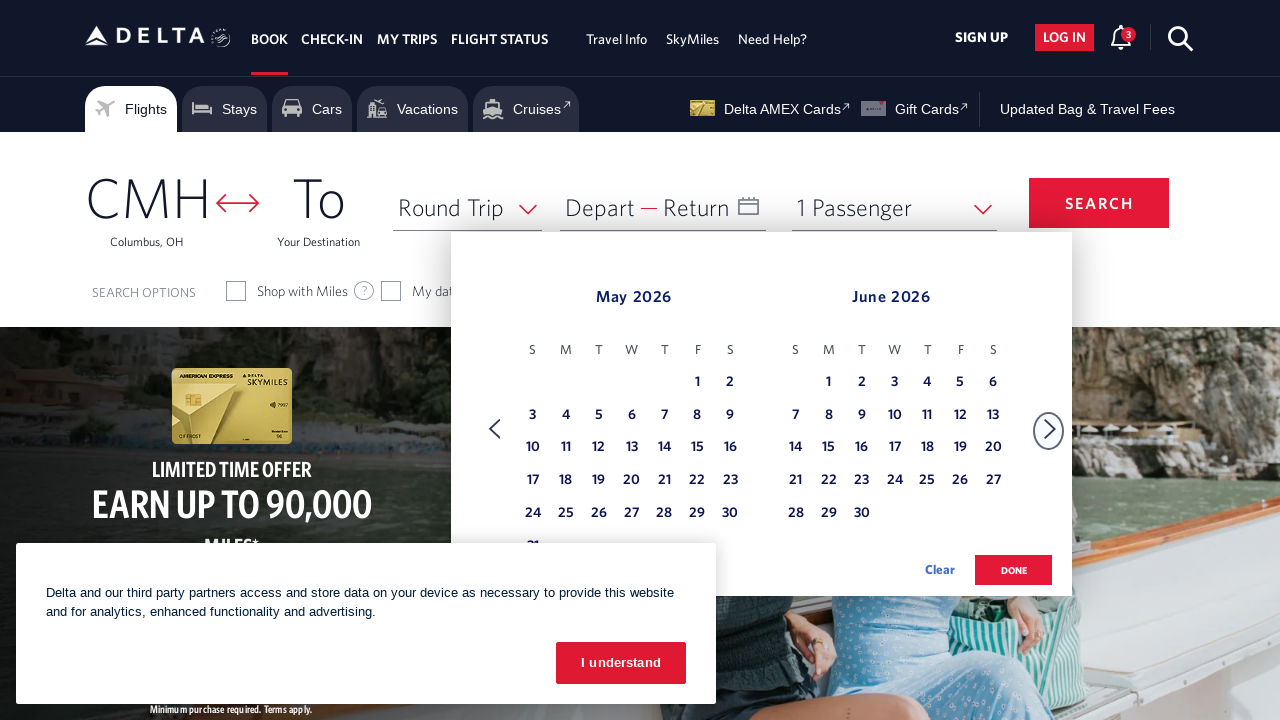

Waited 500ms for calendar to update
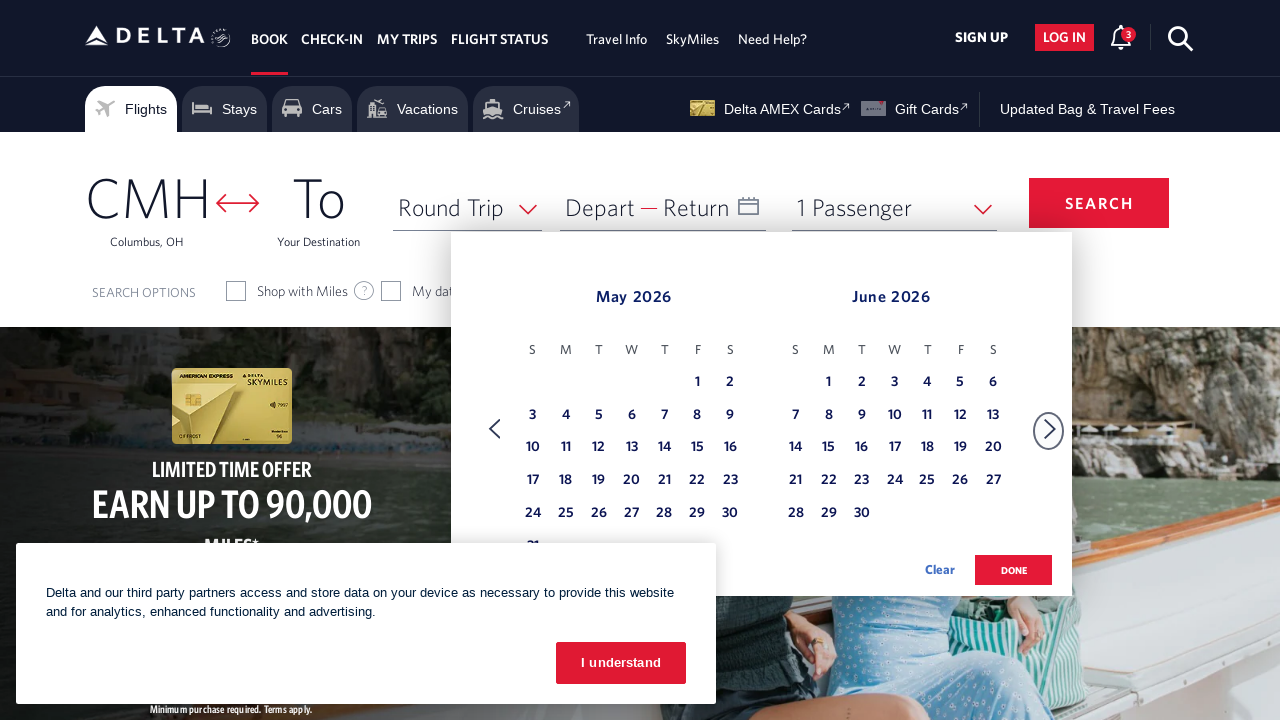

Clicked Next button to navigate to next month (current: May) at (1050, 429) on xpath=//span[text()='Next']
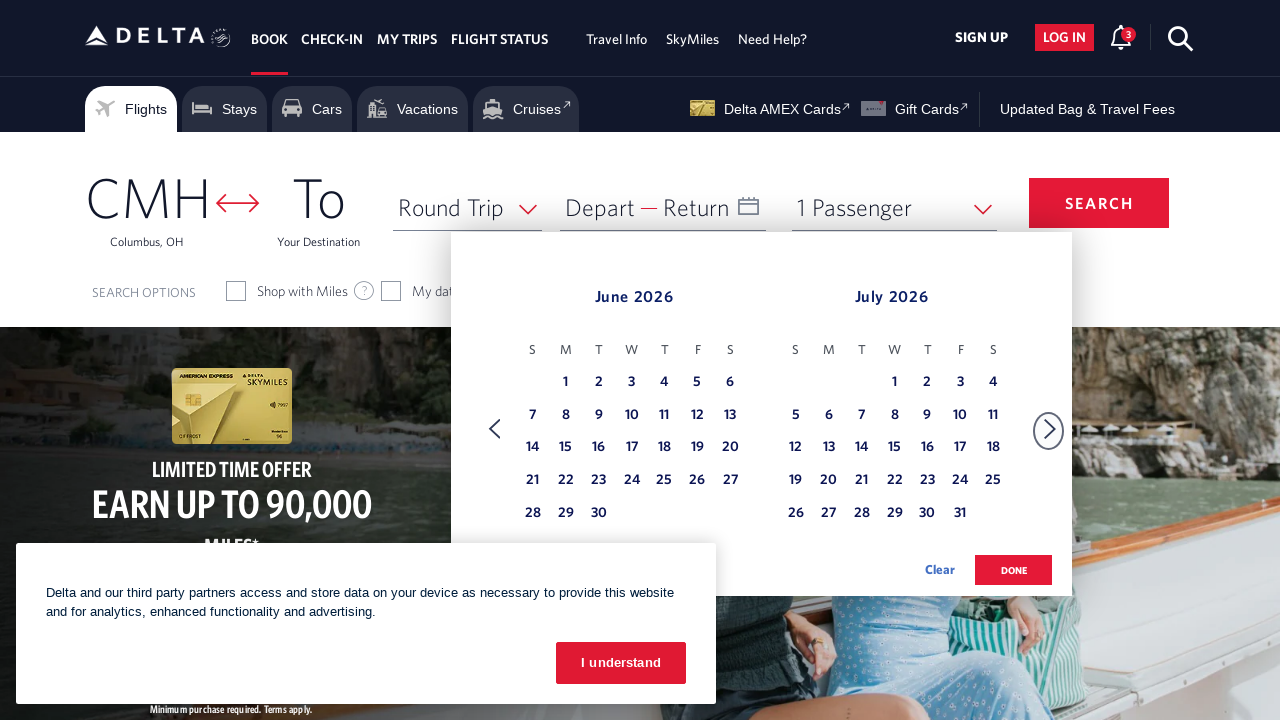

Waited 500ms for calendar to update
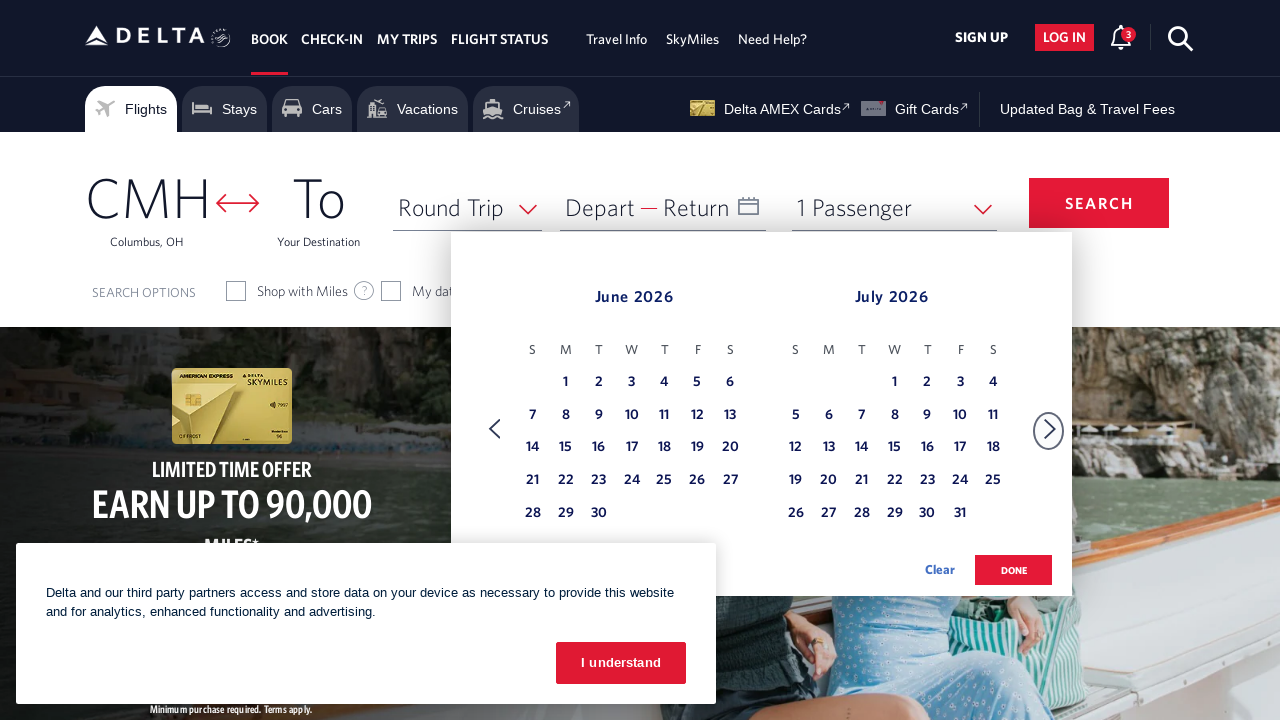

Clicked Next button to navigate to next month (current: June) at (1050, 429) on xpath=//span[text()='Next']
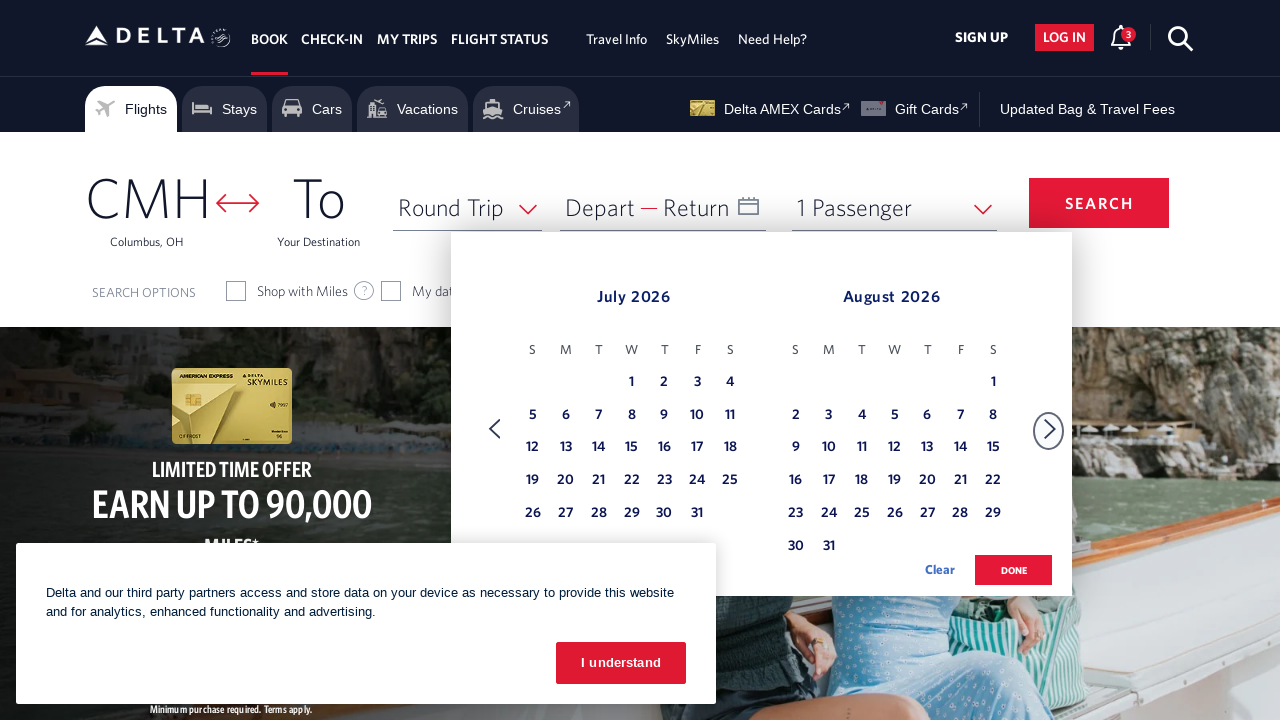

Waited 500ms for calendar to update
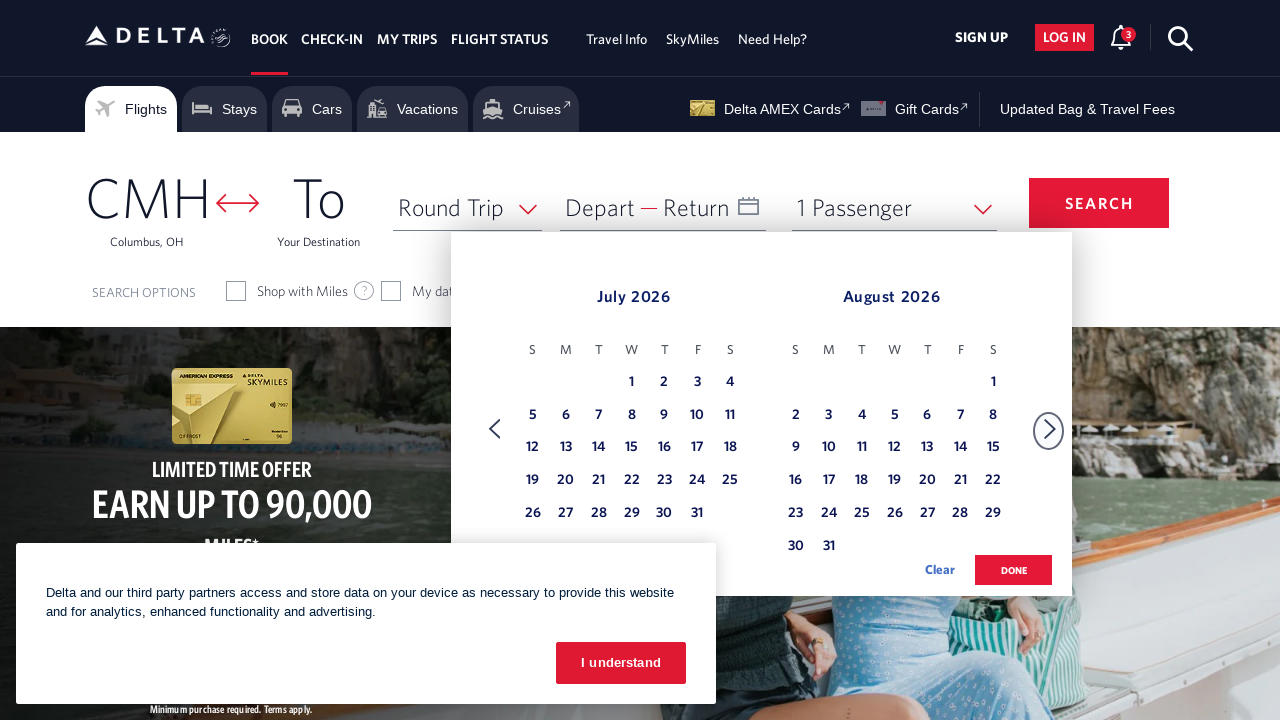

Clicked Next button to navigate to next month (current: July) at (1050, 429) on xpath=//span[text()='Next']
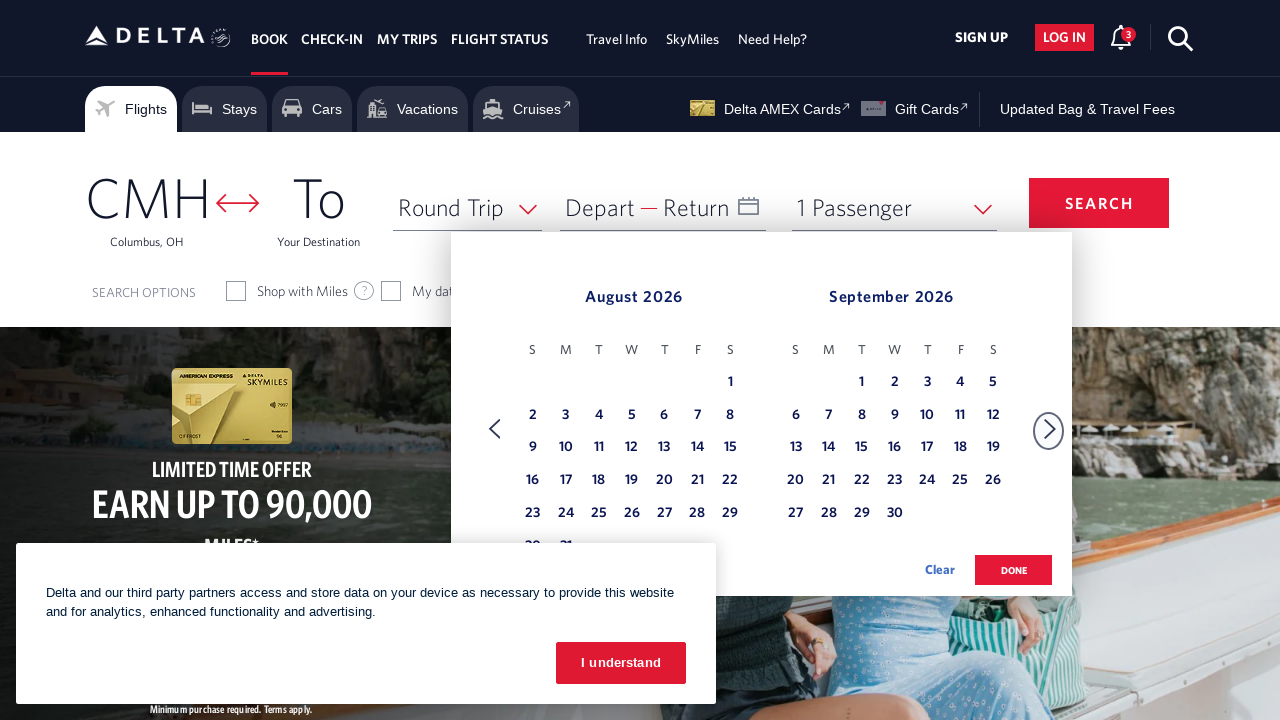

Waited 500ms for calendar to update
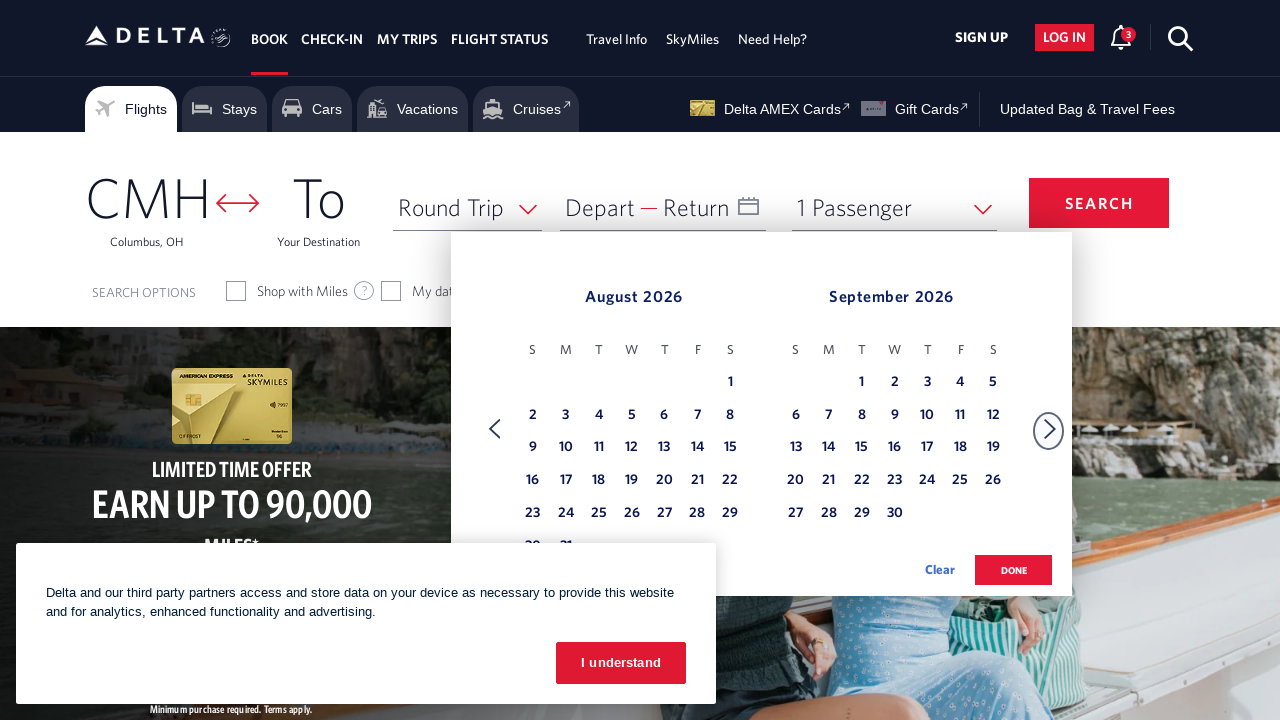

Located target month 'August' with 105 days
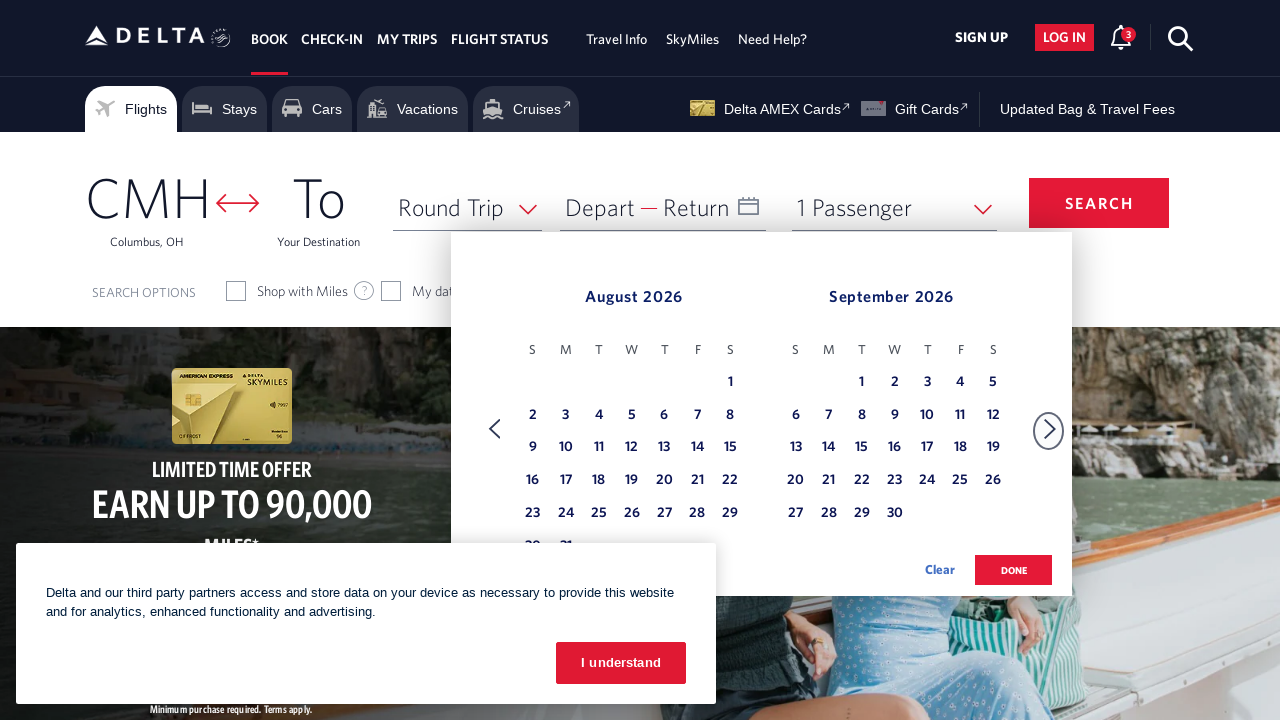

Selected the 20th day from the calendar at (664, 481) on xpath=//table[contains(@class, 'dl-datepicker-calendar')]//tbody//tr//td >> nth=
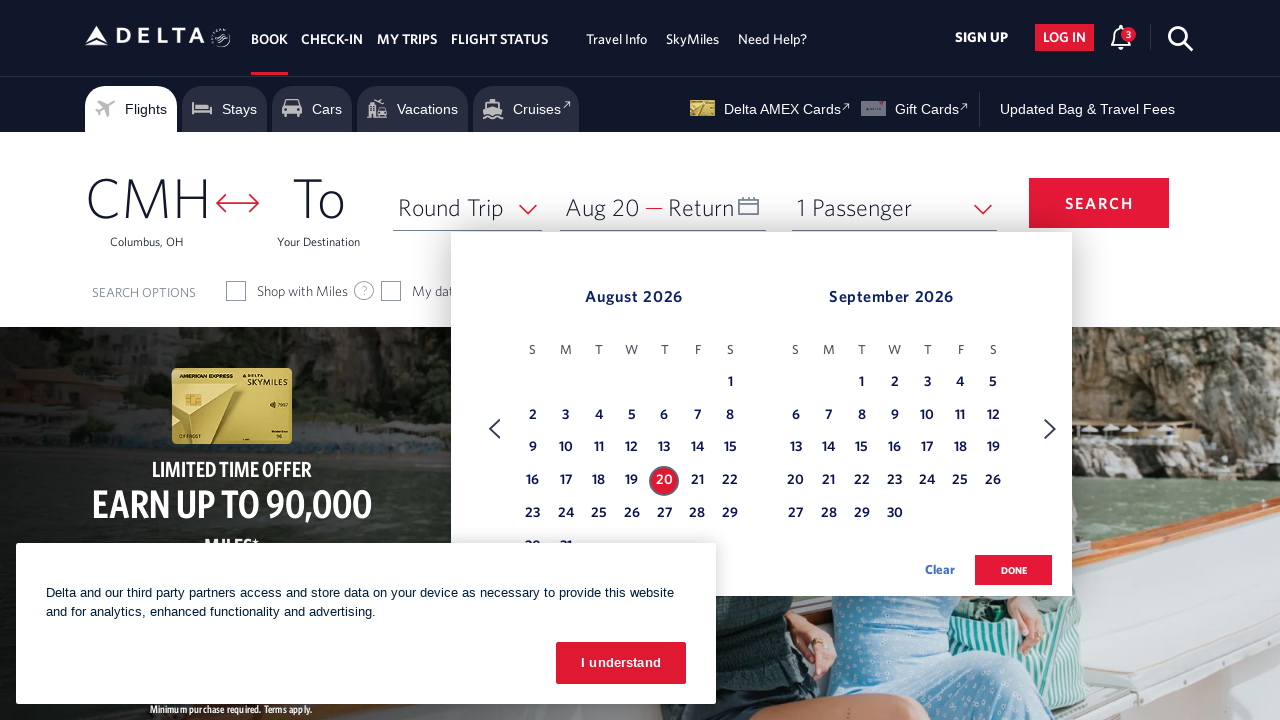

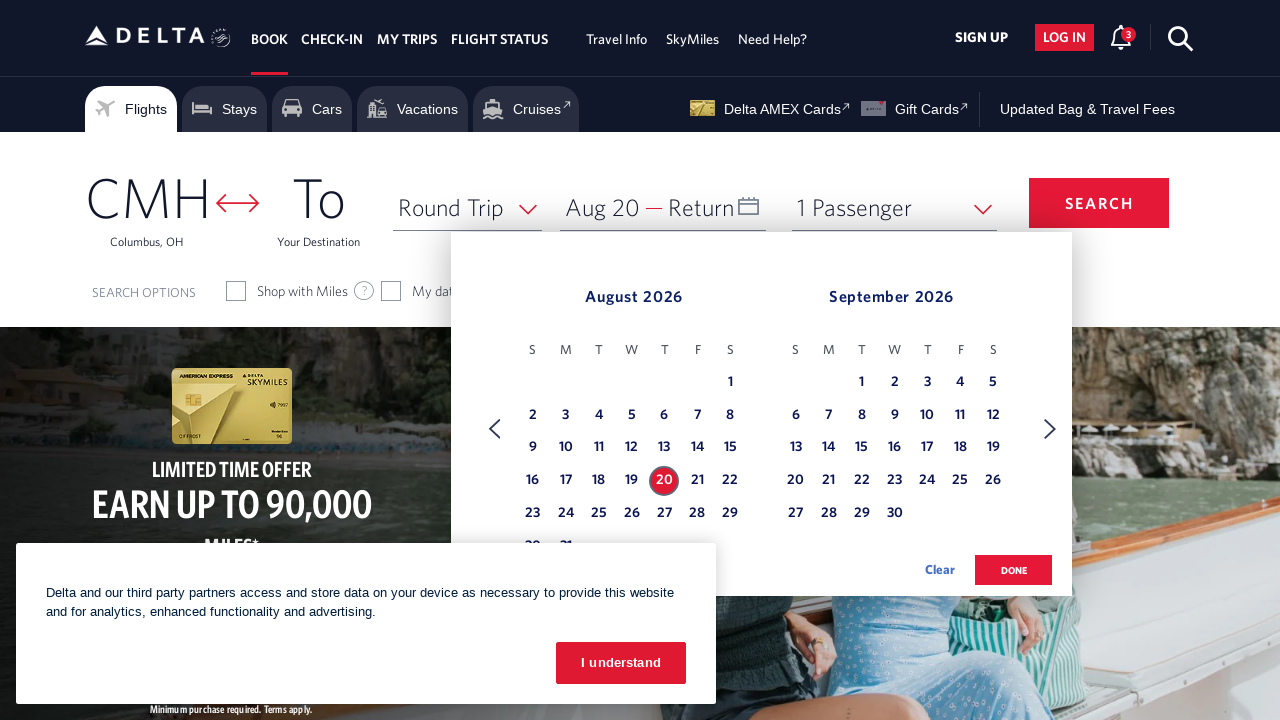